Tests that other controls are hidden when editing a todo item

Starting URL: https://demo.playwright.dev/todomvc

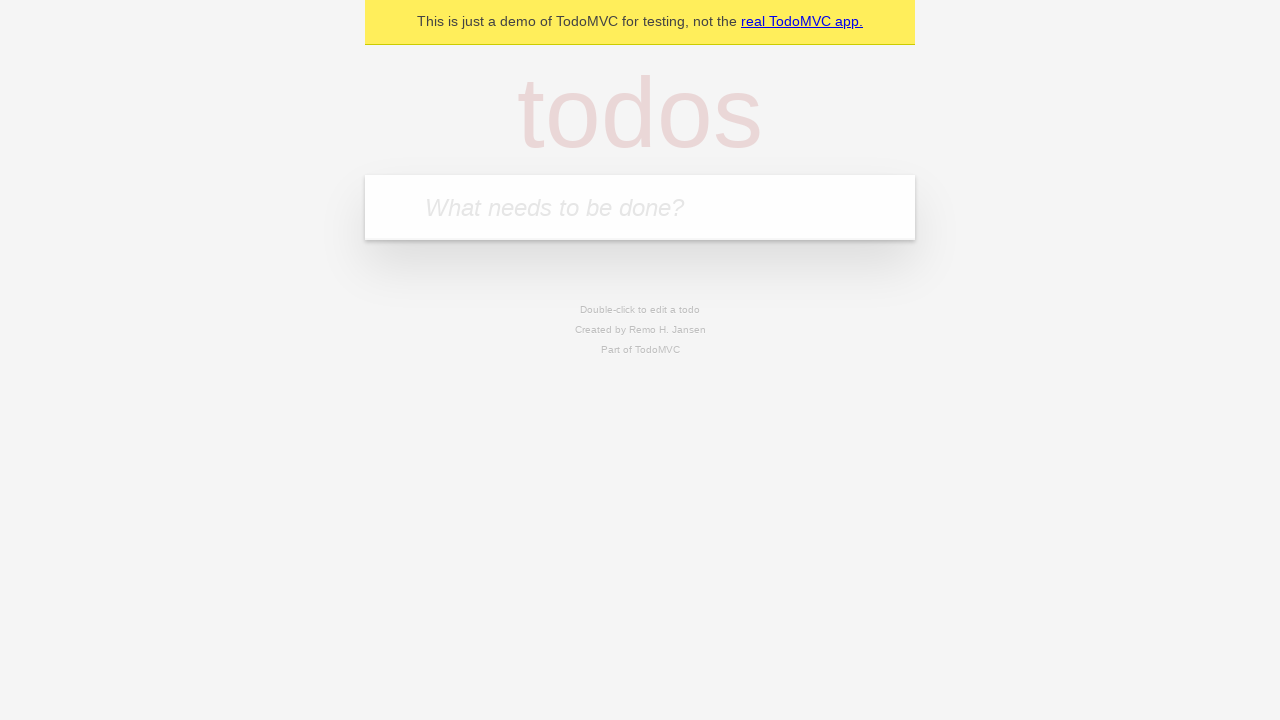

Filled first todo input with 'buy some cheese' on .new-todo
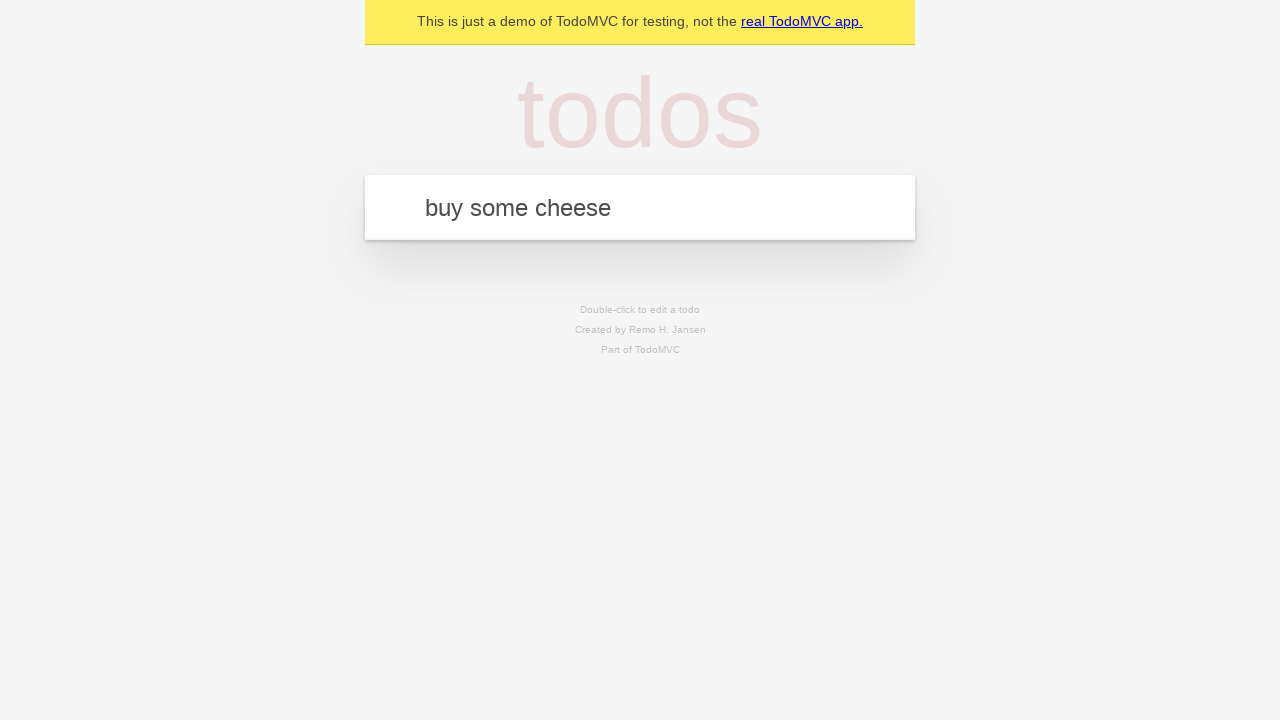

Pressed Enter to create first todo item on .new-todo
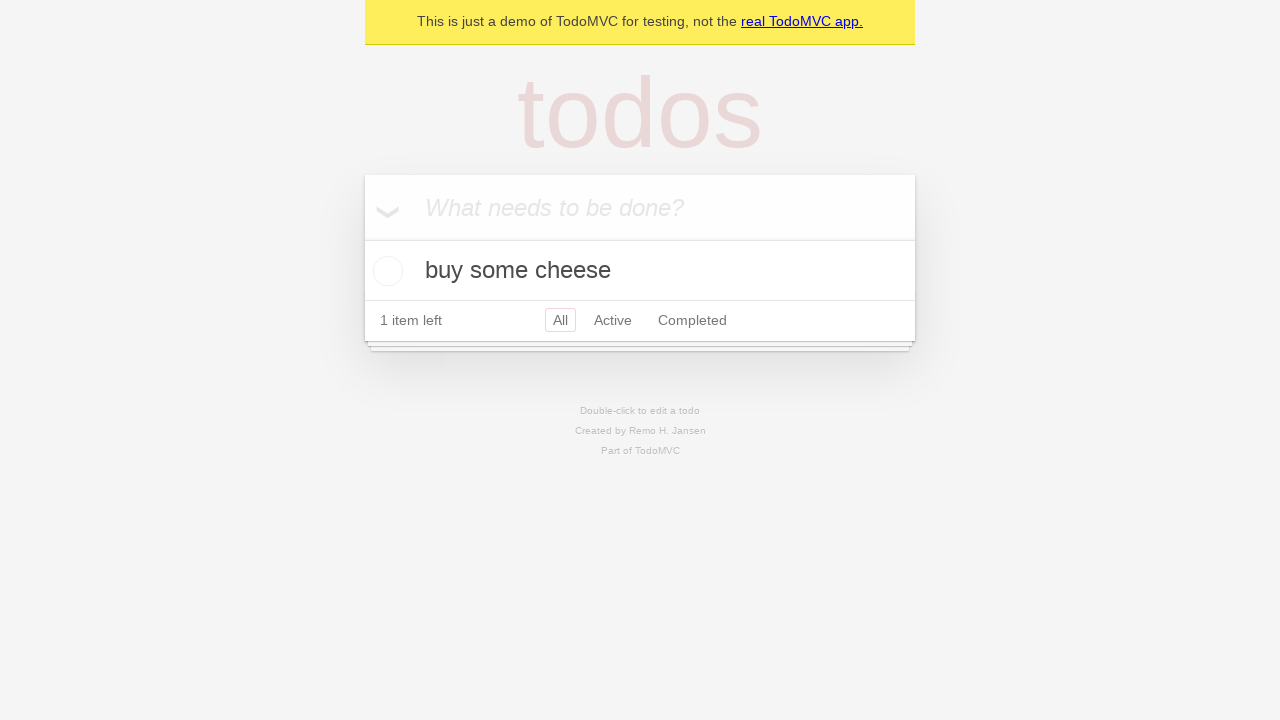

Filled second todo input with 'feed the cat' on .new-todo
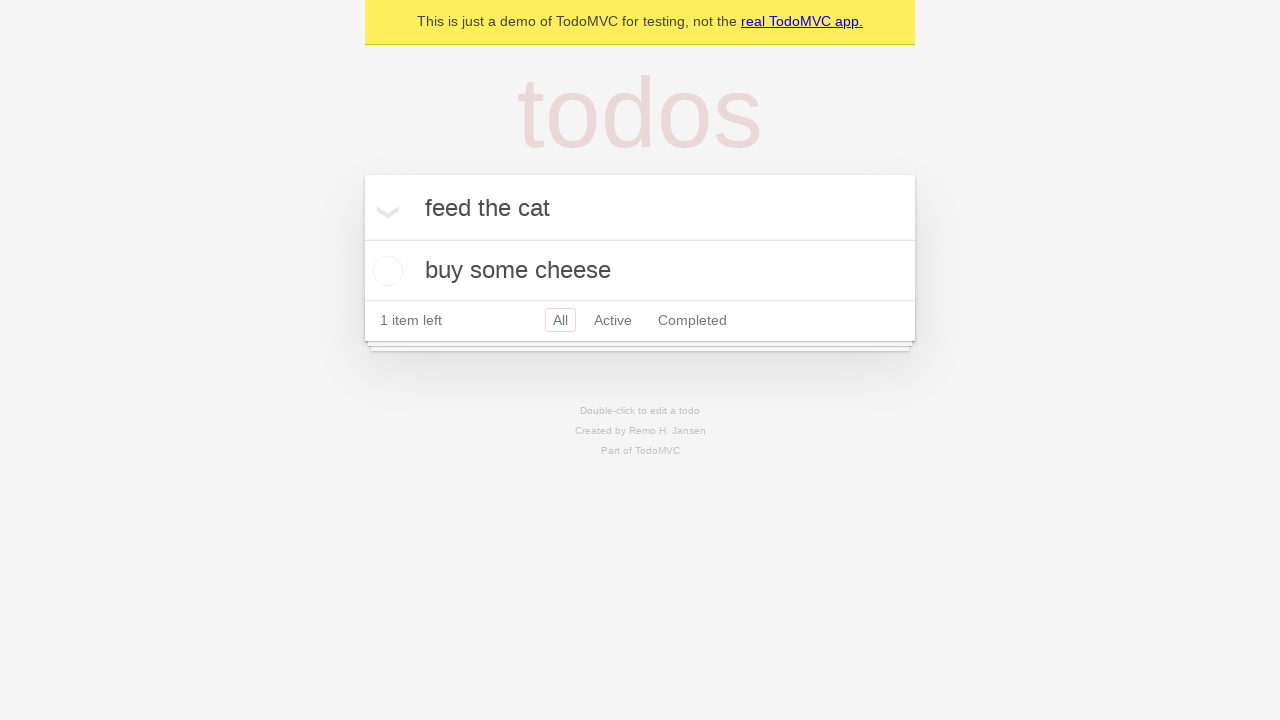

Pressed Enter to create second todo item on .new-todo
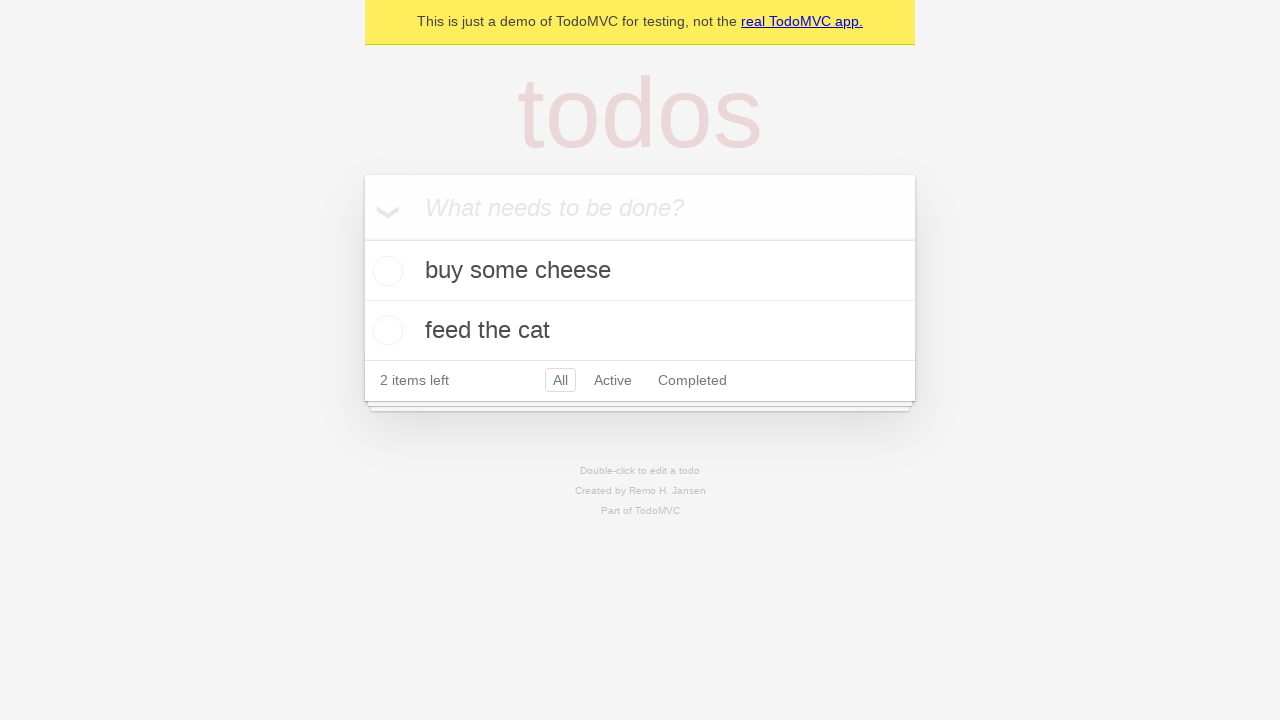

Filled third todo input with 'book a doctors appointment' on .new-todo
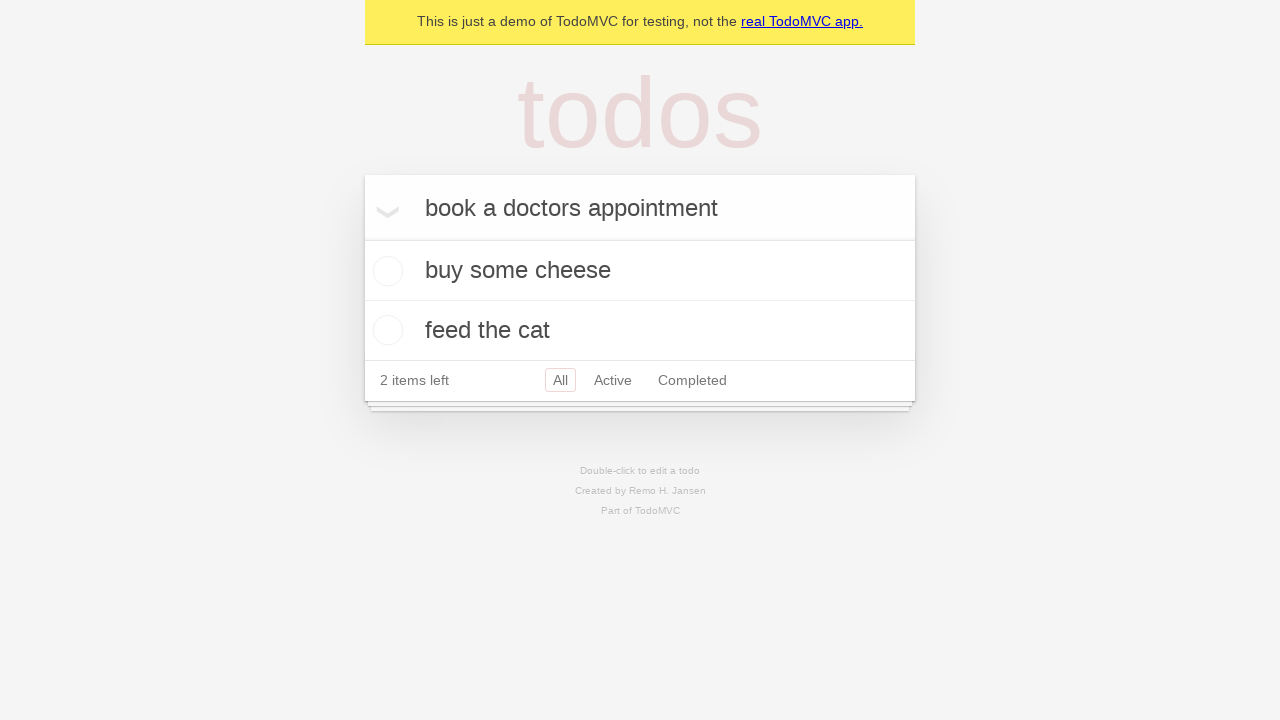

Pressed Enter to create third todo item on .new-todo
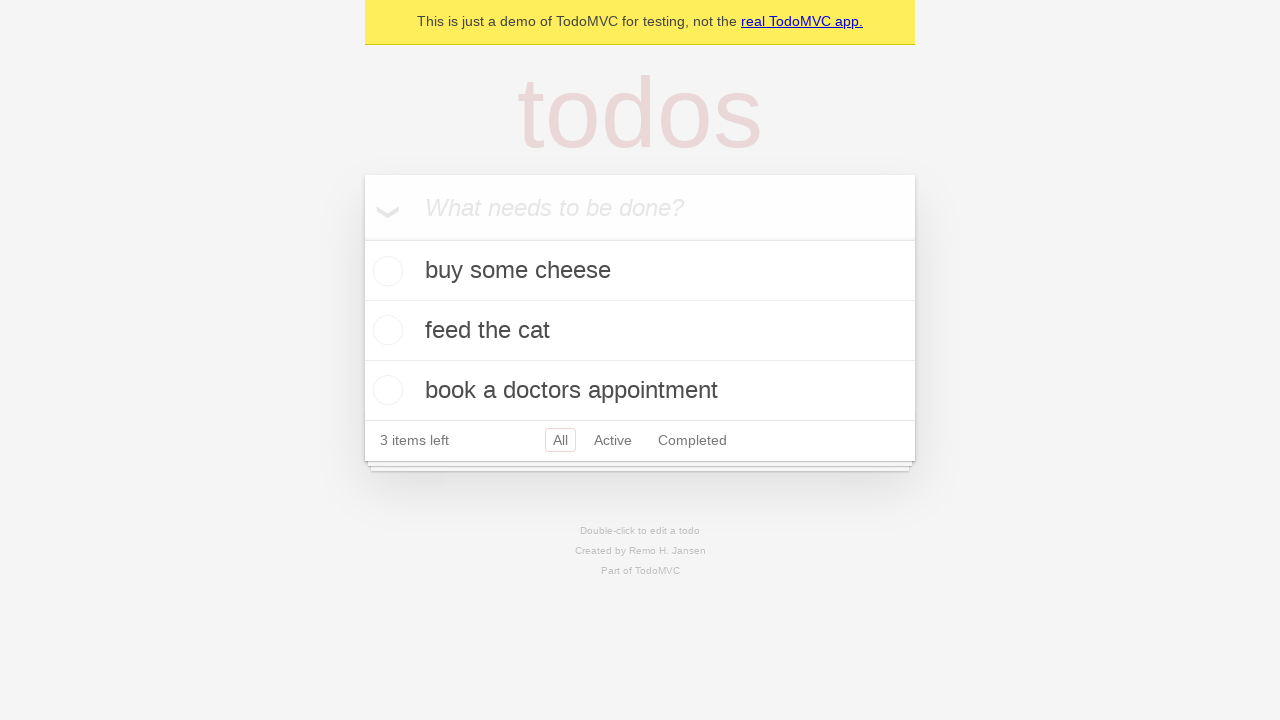

Double-clicked second todo item to enter edit mode at (640, 331) on .todo-list li >> nth=1
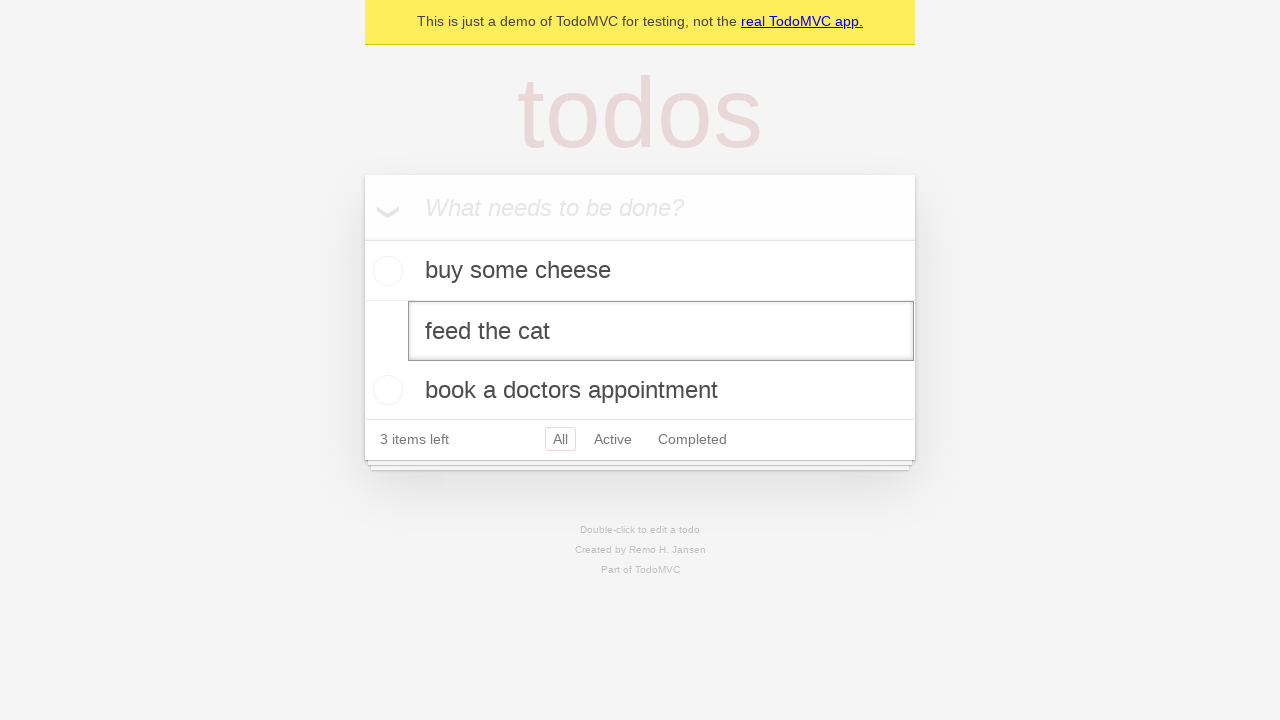

Edit mode activated and other controls are hidden
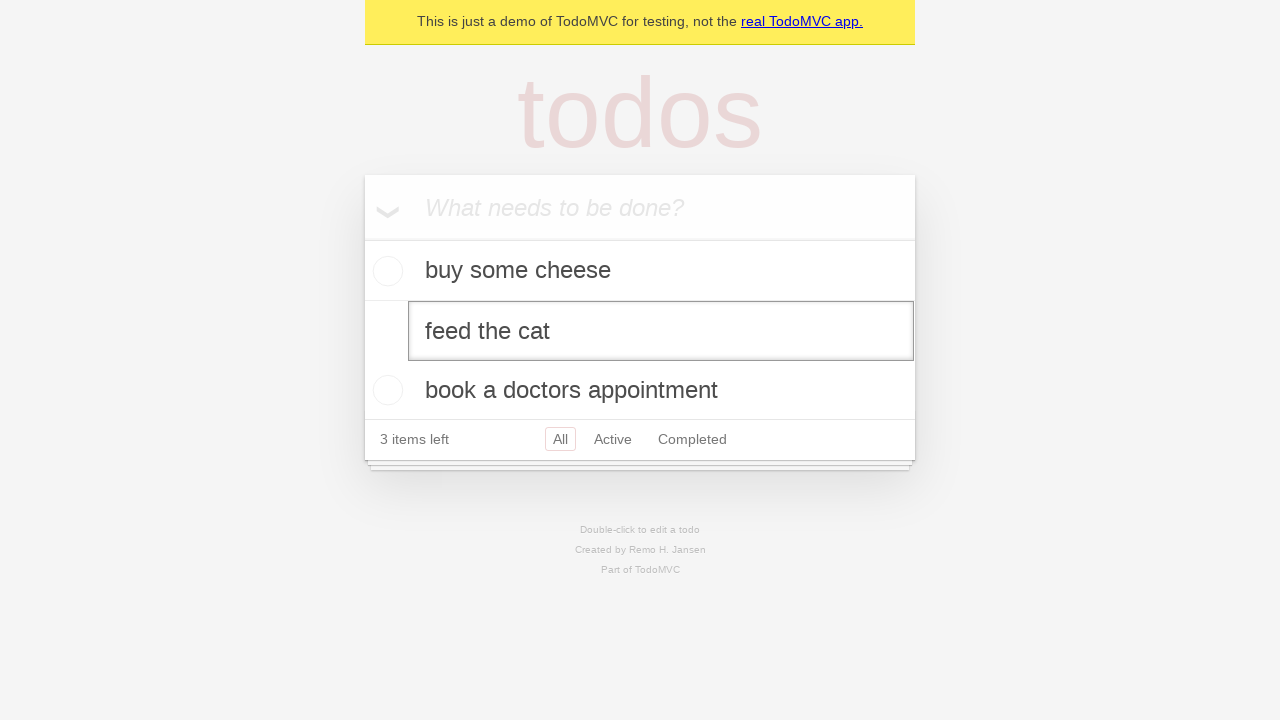

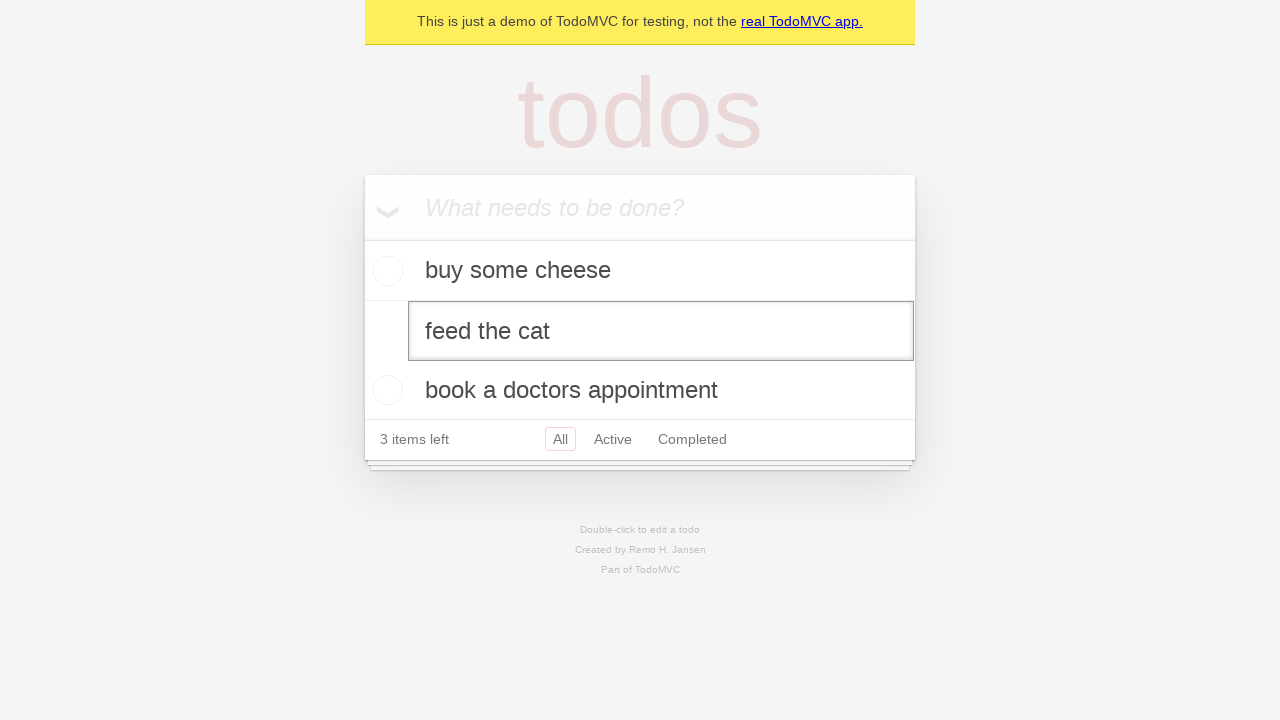